Tests that edits are saved when the input field loses focus (blur)

Starting URL: https://demo.playwright.dev/todomvc

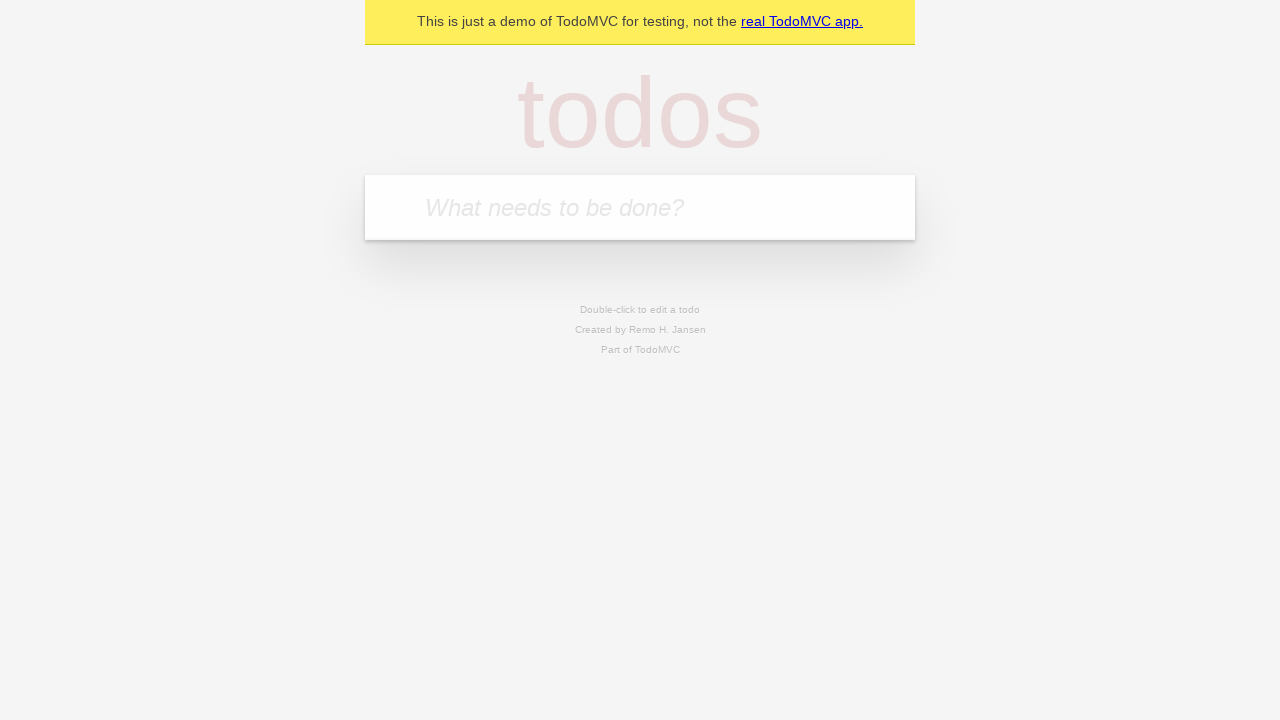

Filled new todo input with 'buy more cheese' on internal:attr=[placeholder="What needs to be done?"i]
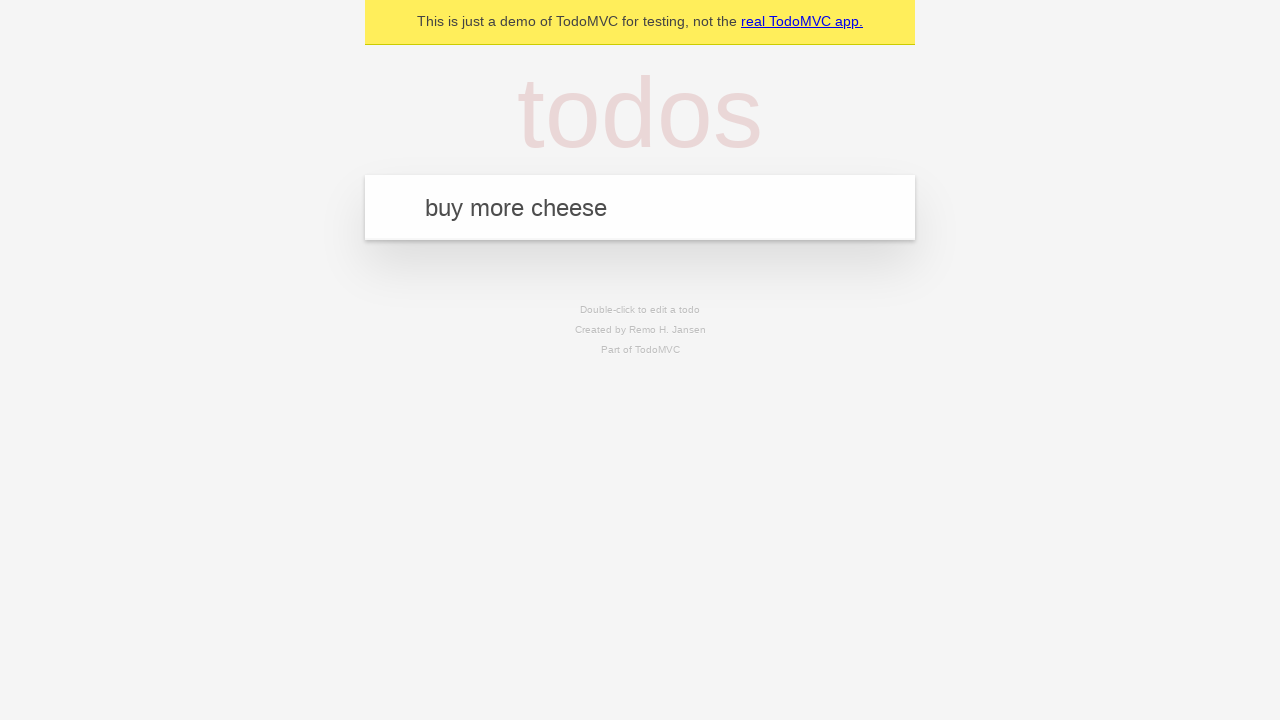

Pressed Enter to add first todo on internal:attr=[placeholder="What needs to be done?"i]
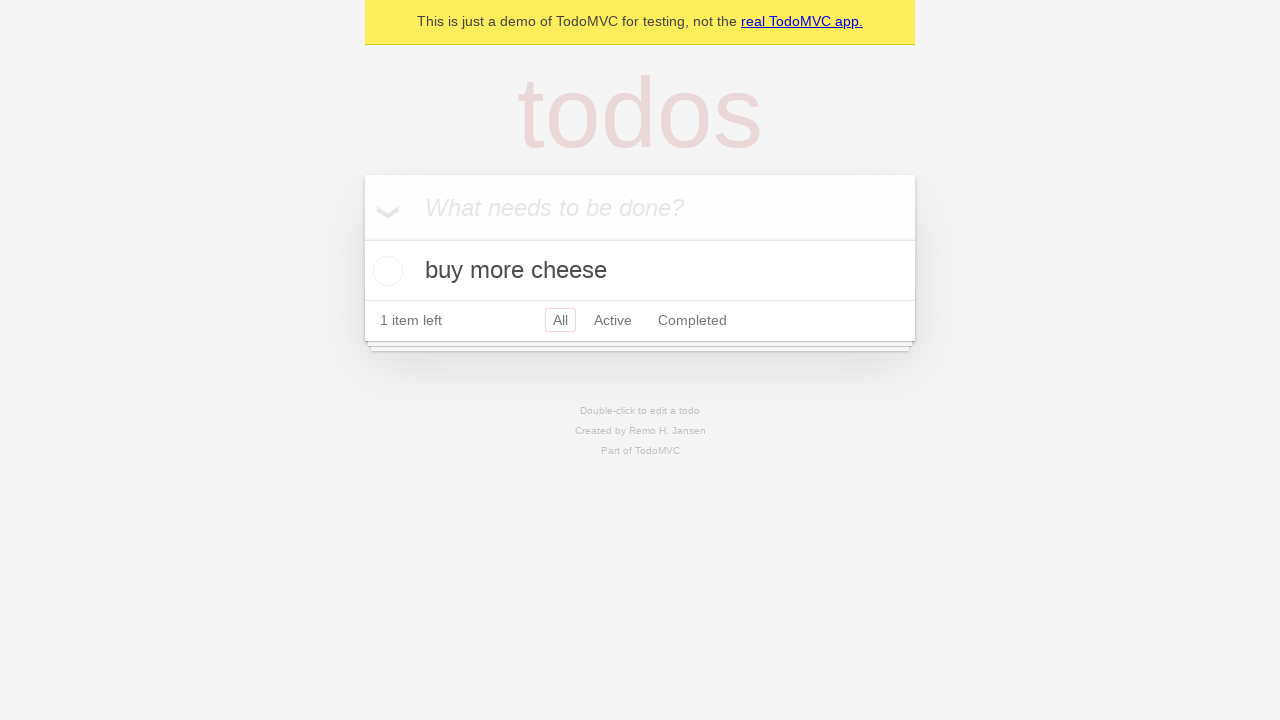

Filled new todo input with 'feed the cat' on internal:attr=[placeholder="What needs to be done?"i]
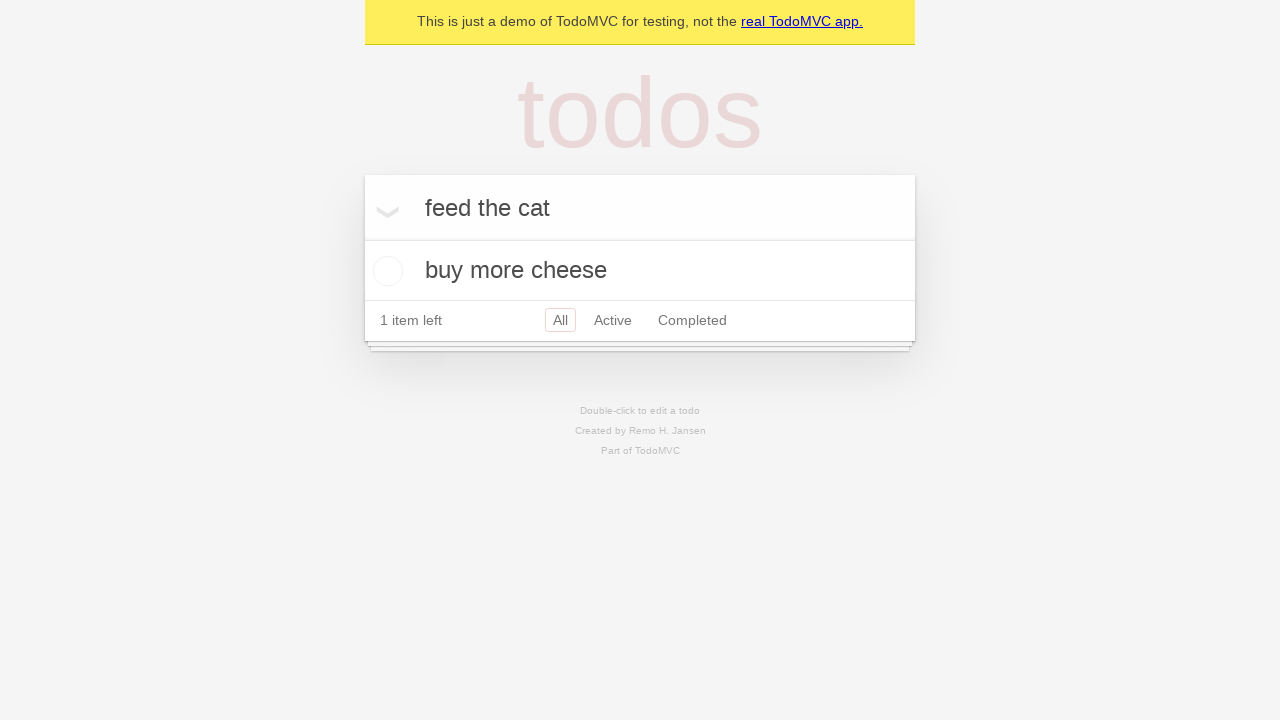

Pressed Enter to add second todo on internal:attr=[placeholder="What needs to be done?"i]
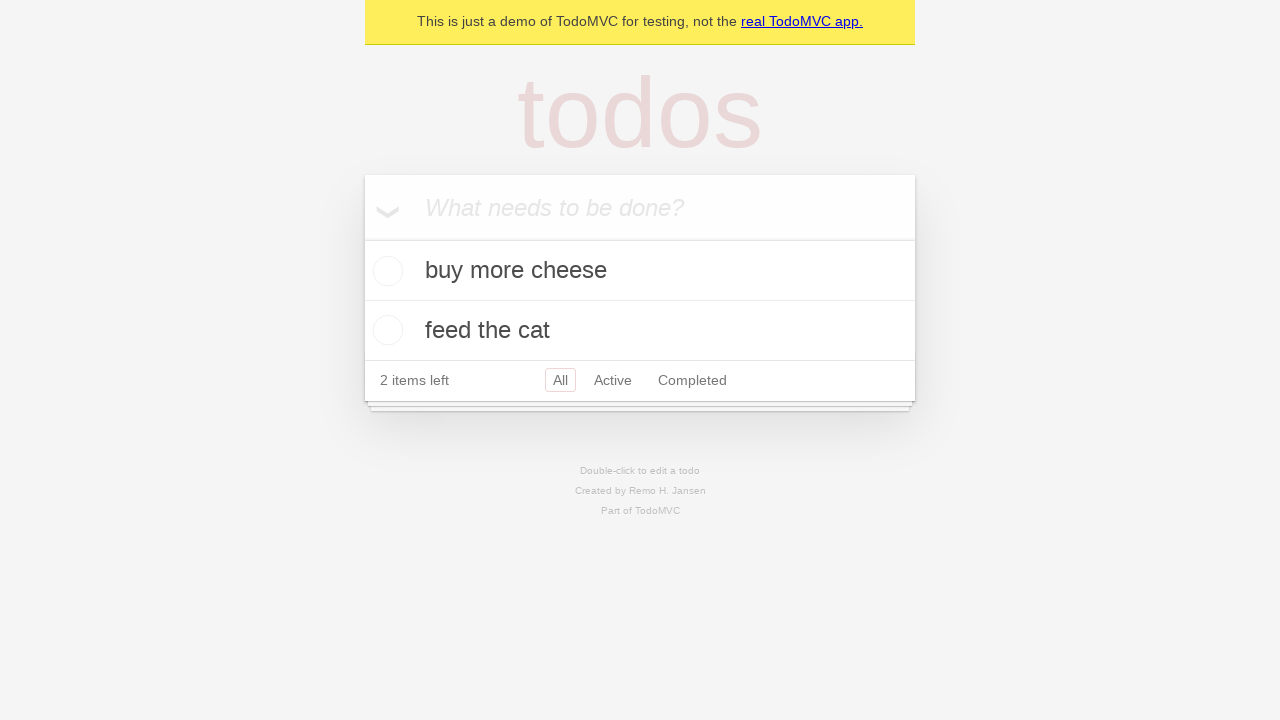

Filled new todo input with 'book a doctors appointment' on internal:attr=[placeholder="What needs to be done?"i]
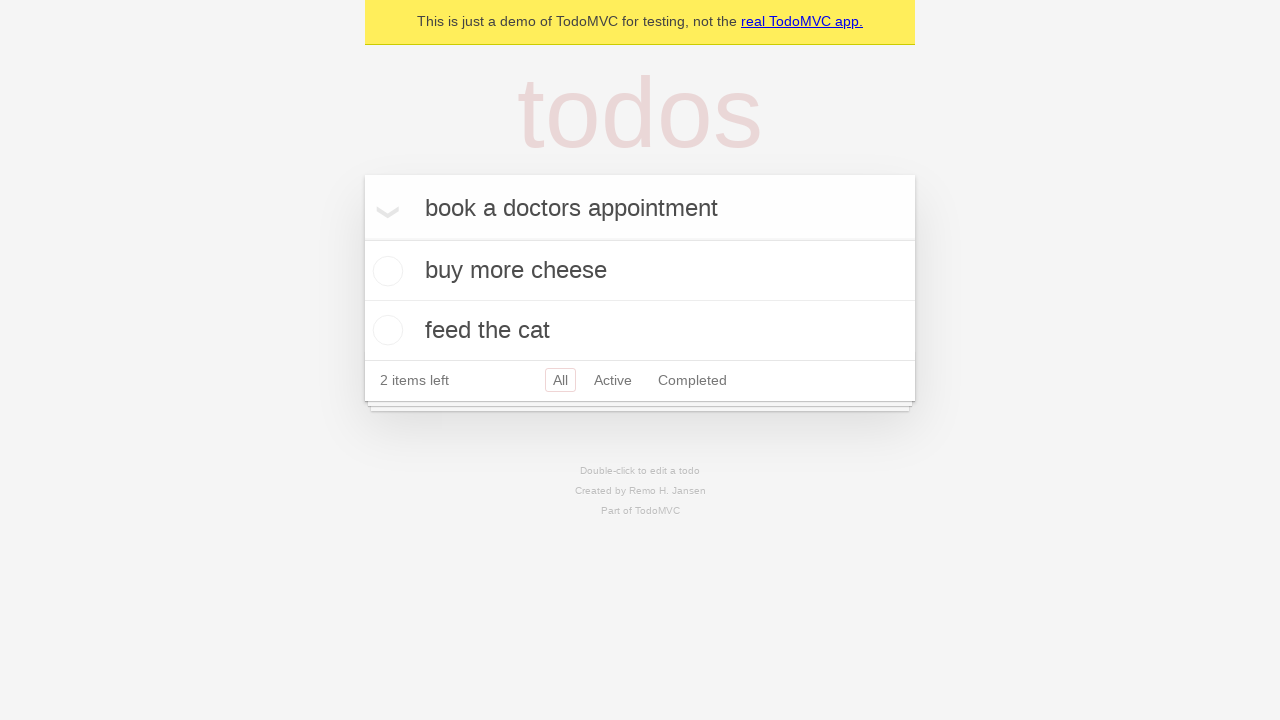

Pressed Enter to add third todo on internal:attr=[placeholder="What needs to be done?"i]
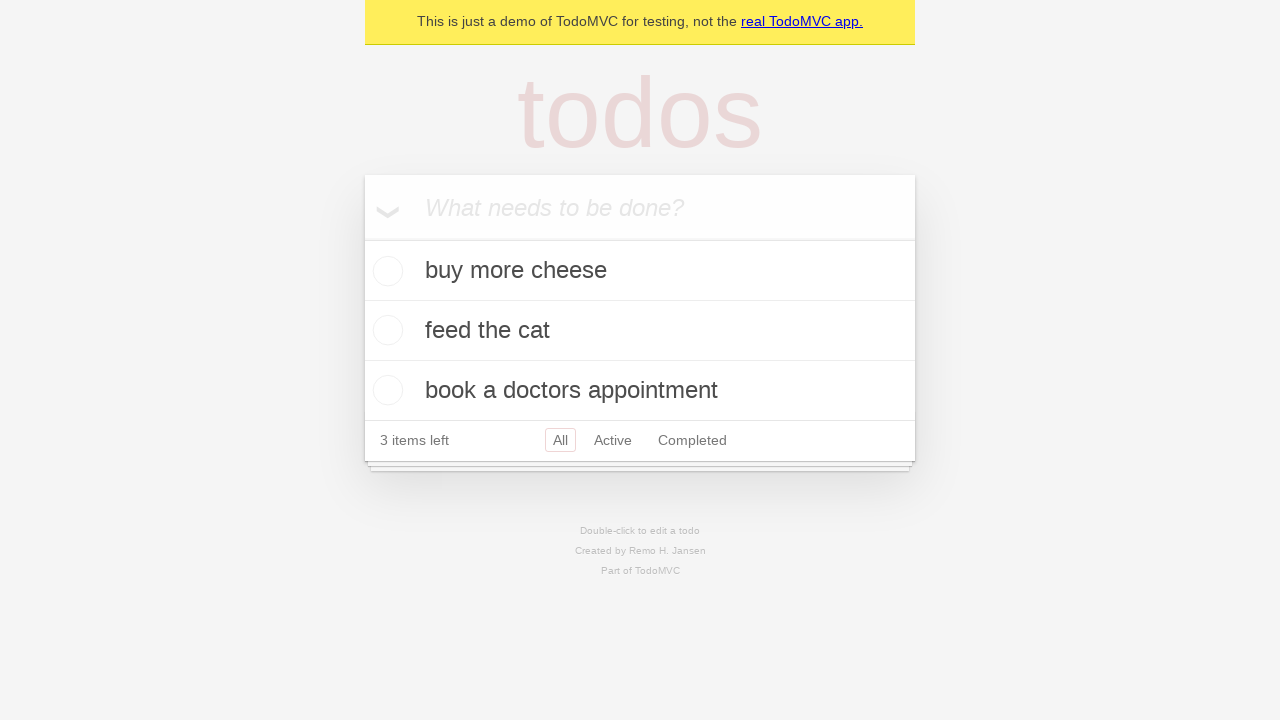

Waited for all three todos to be added to the list
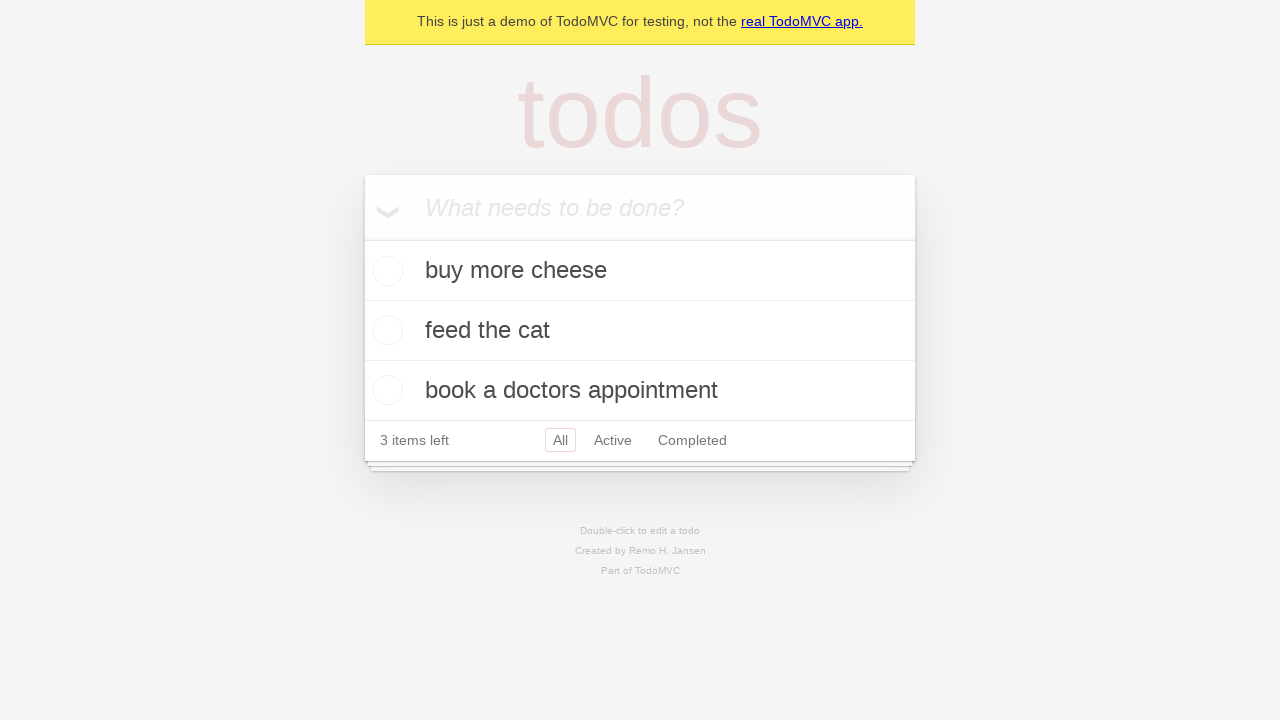

Double-clicked second todo item to enter edit mode at (640, 331) on internal:testid=[data-testid="todo-item"s] >> nth=1
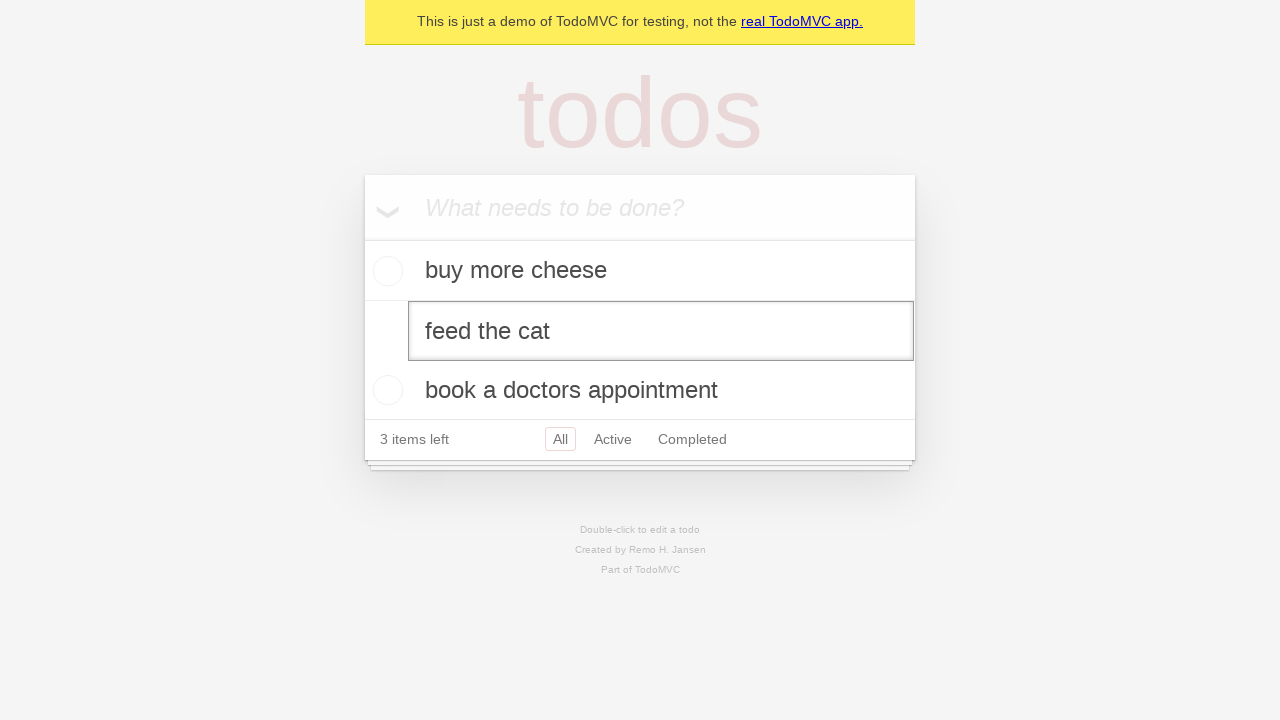

Filled edit field with new text 'buy some sausages' on internal:testid=[data-testid="todo-item"s] >> nth=1 >> internal:role=textbox[nam
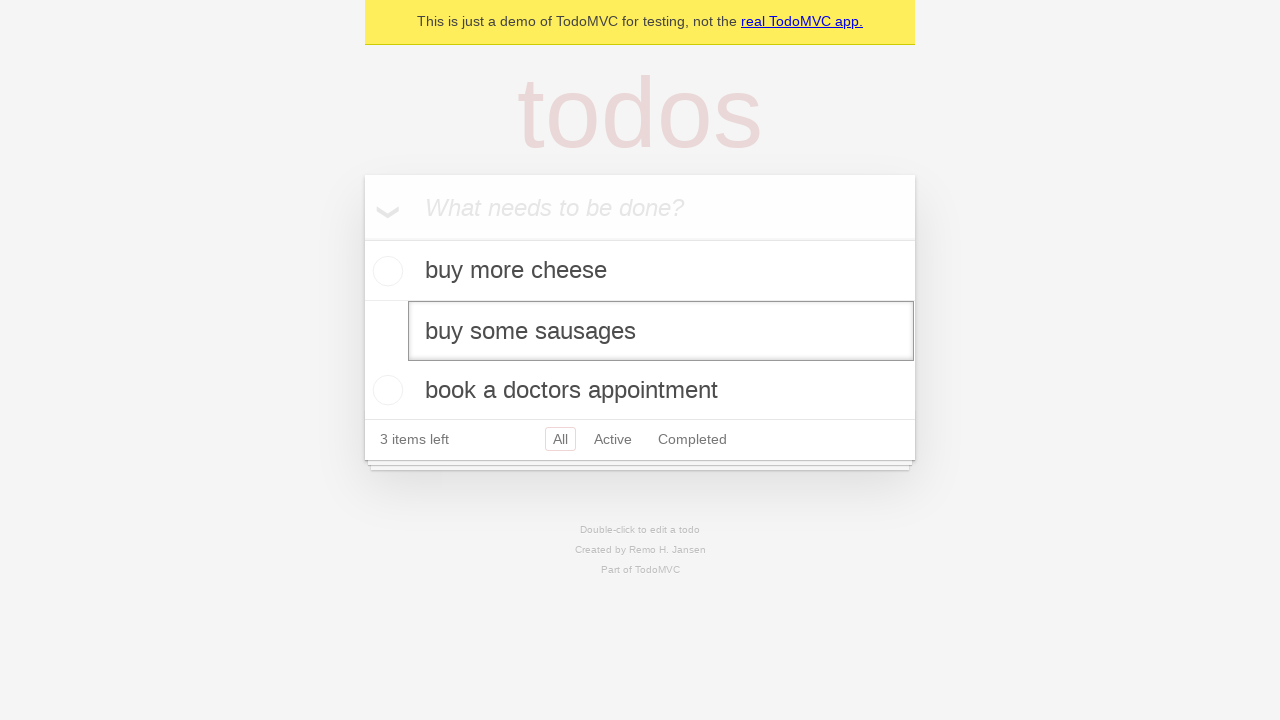

Dispatched blur event to save edit changes
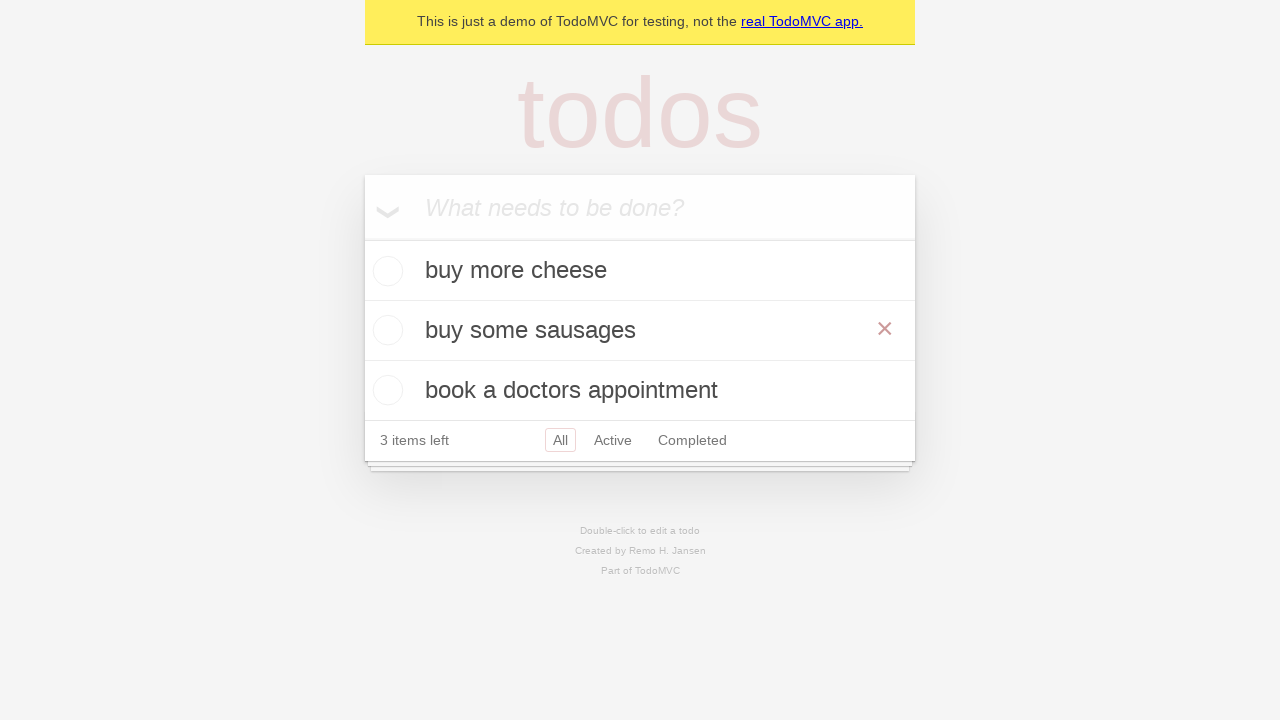

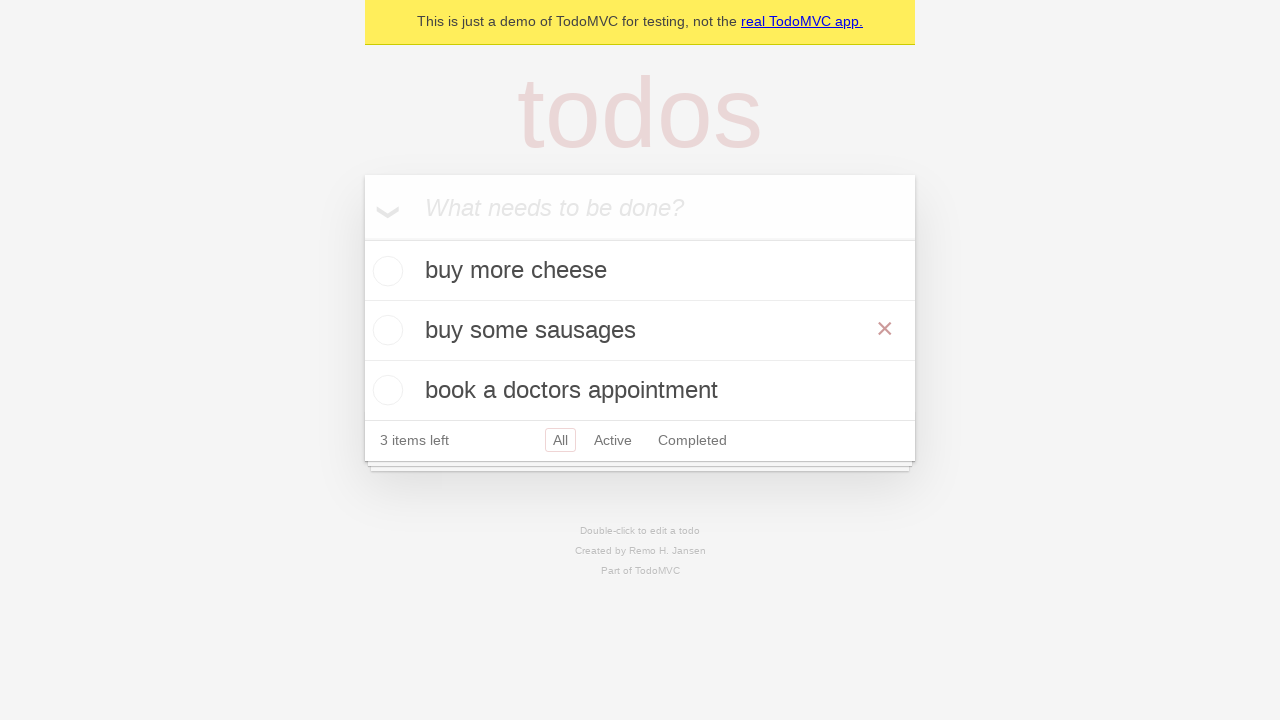